Tests search functionality without entering any product name to verify validation behavior

Starting URL: https://naveenautomationlabs.com/opencart/index.php?route=common/home

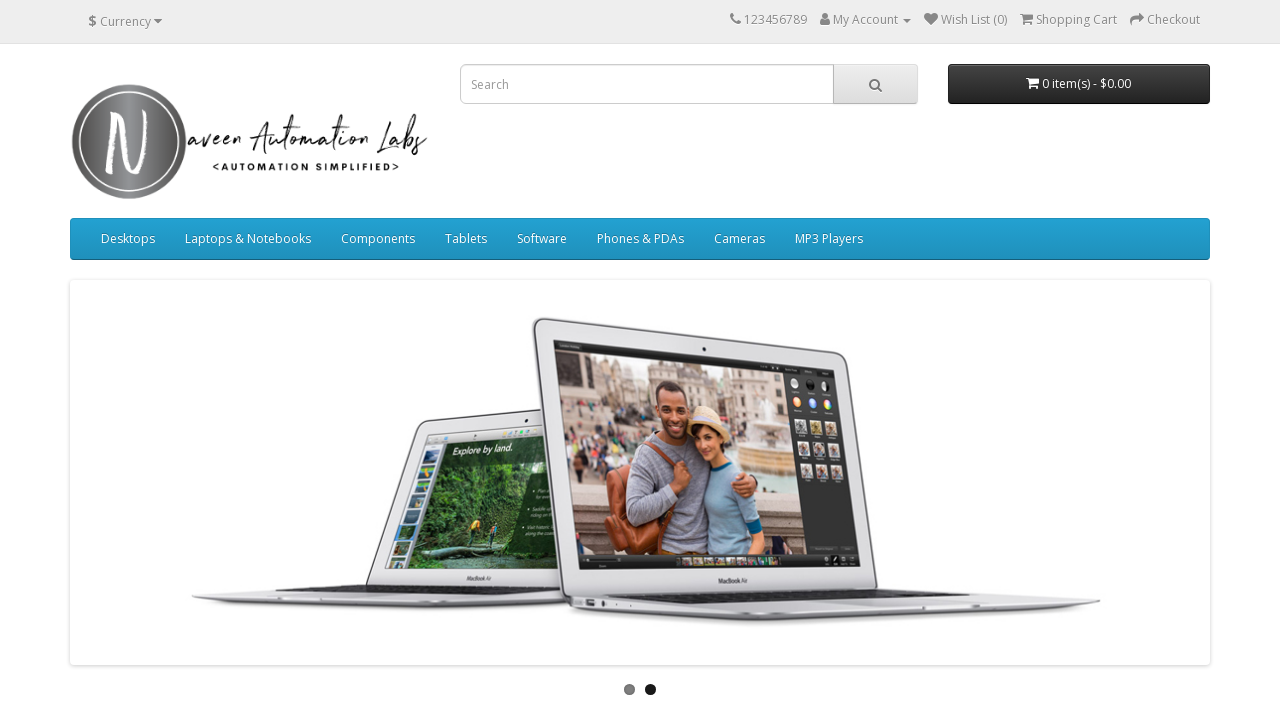

Clicked search button without entering any product name at (875, 84) on button.btn-default[type='button']
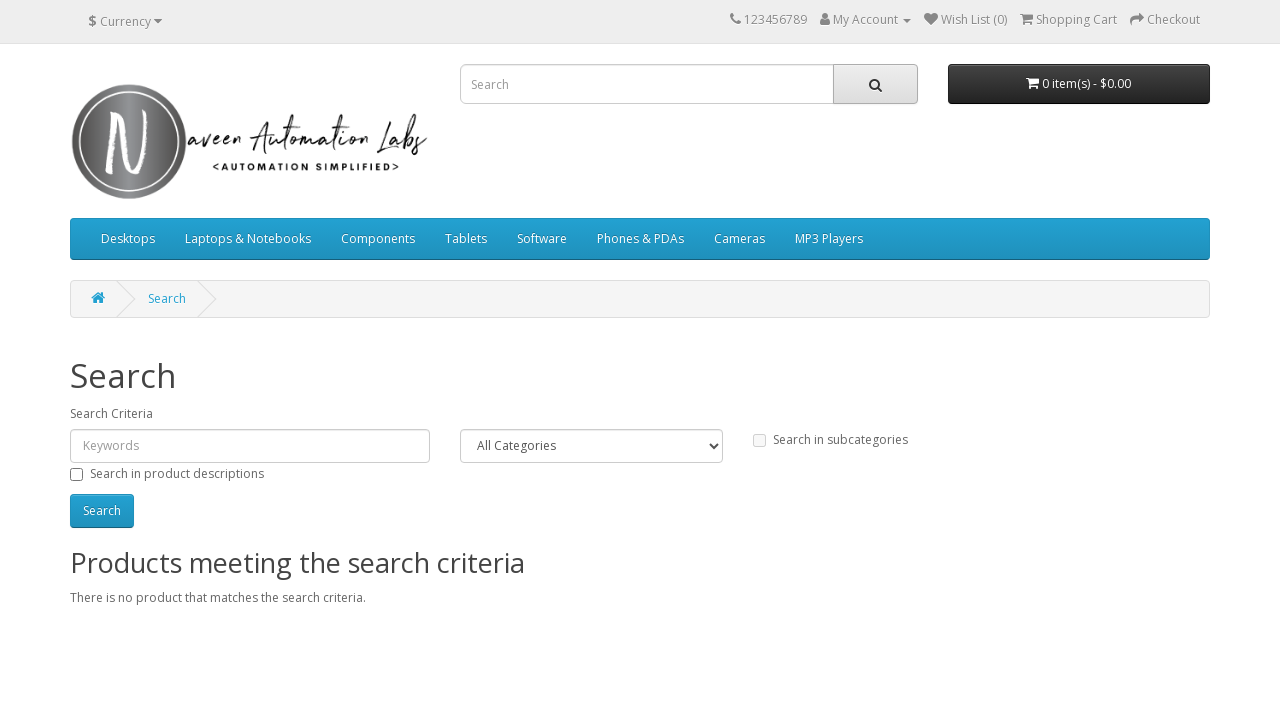

Search results page loaded with content displayed
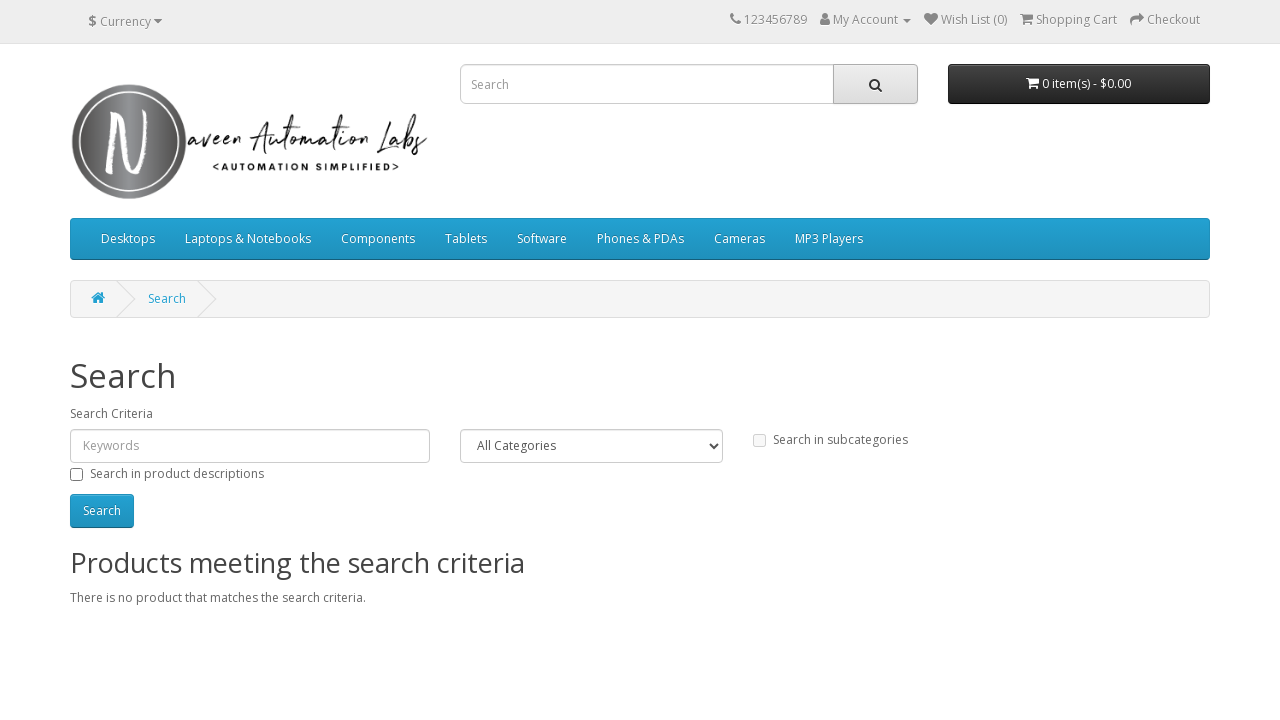

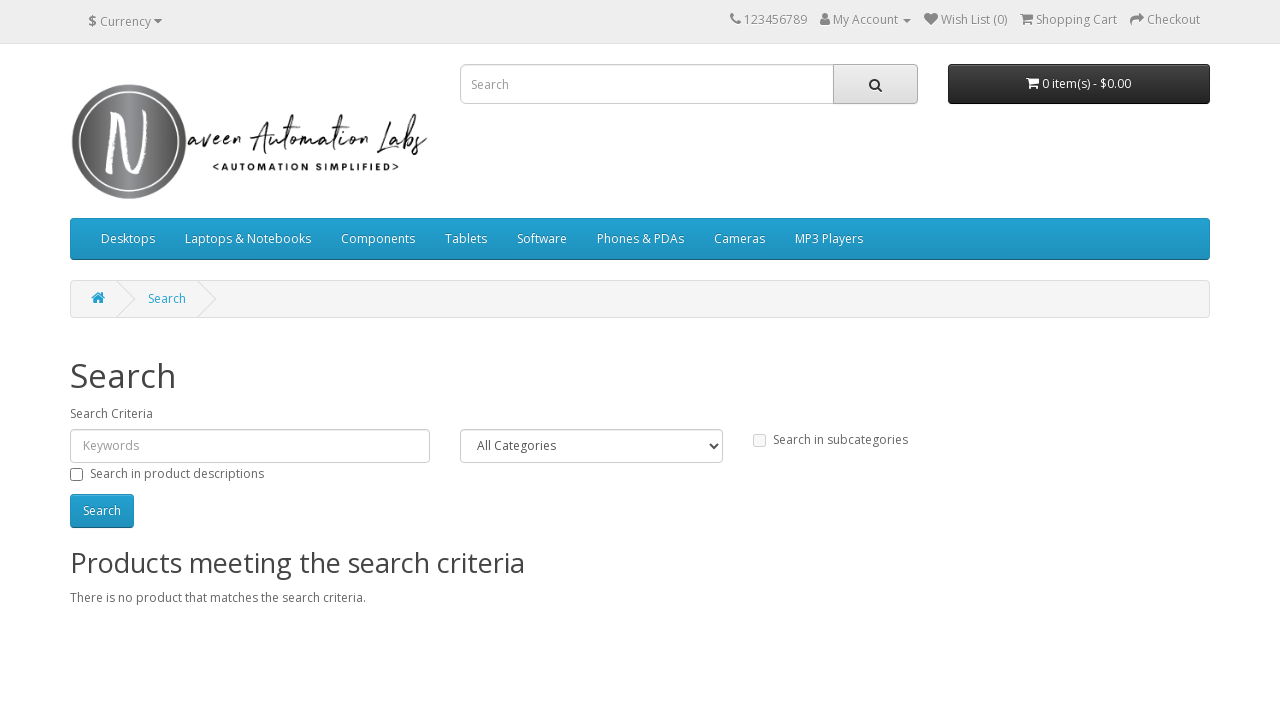